Tests the Add/Remove Elements functionality on the-internet.herokuapp.com by navigating to the page, clicking add element button to add an element, then clicking delete to remove it.

Starting URL: https://the-internet.herokuapp.com/

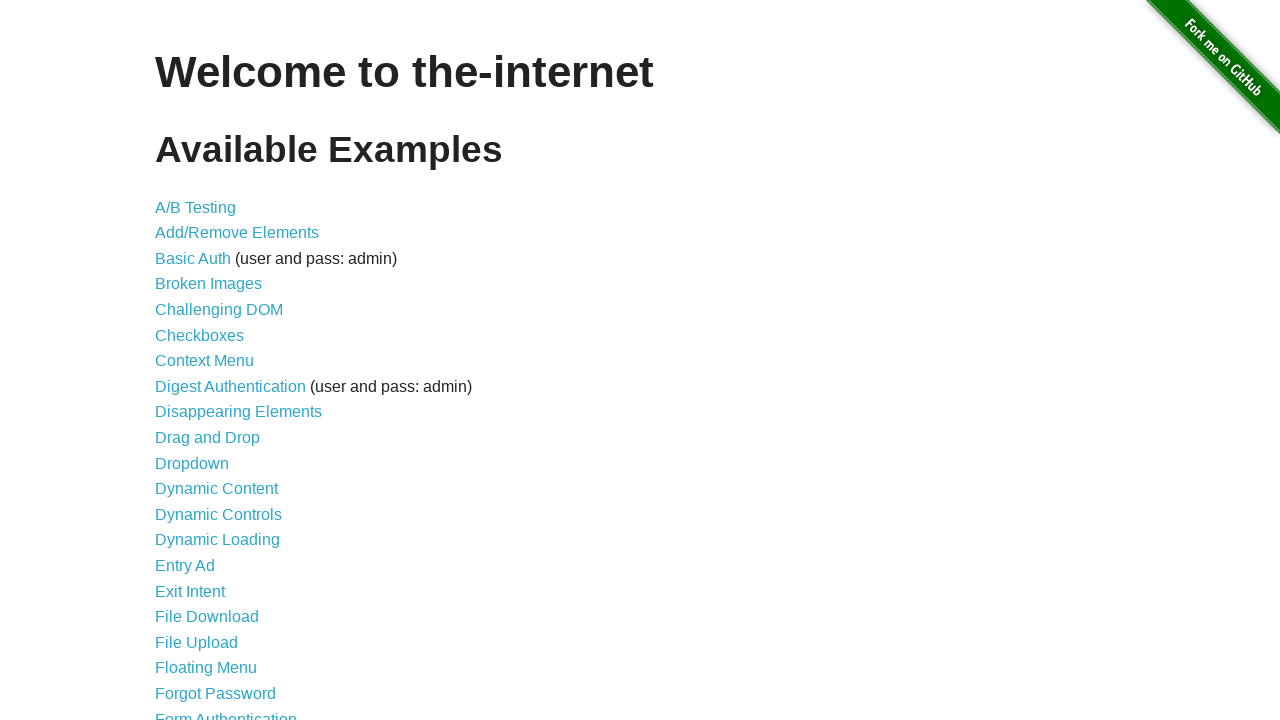

Clicked on Add/Remove Elements link at (237, 233) on #content > ul > li:nth-child(2) > a
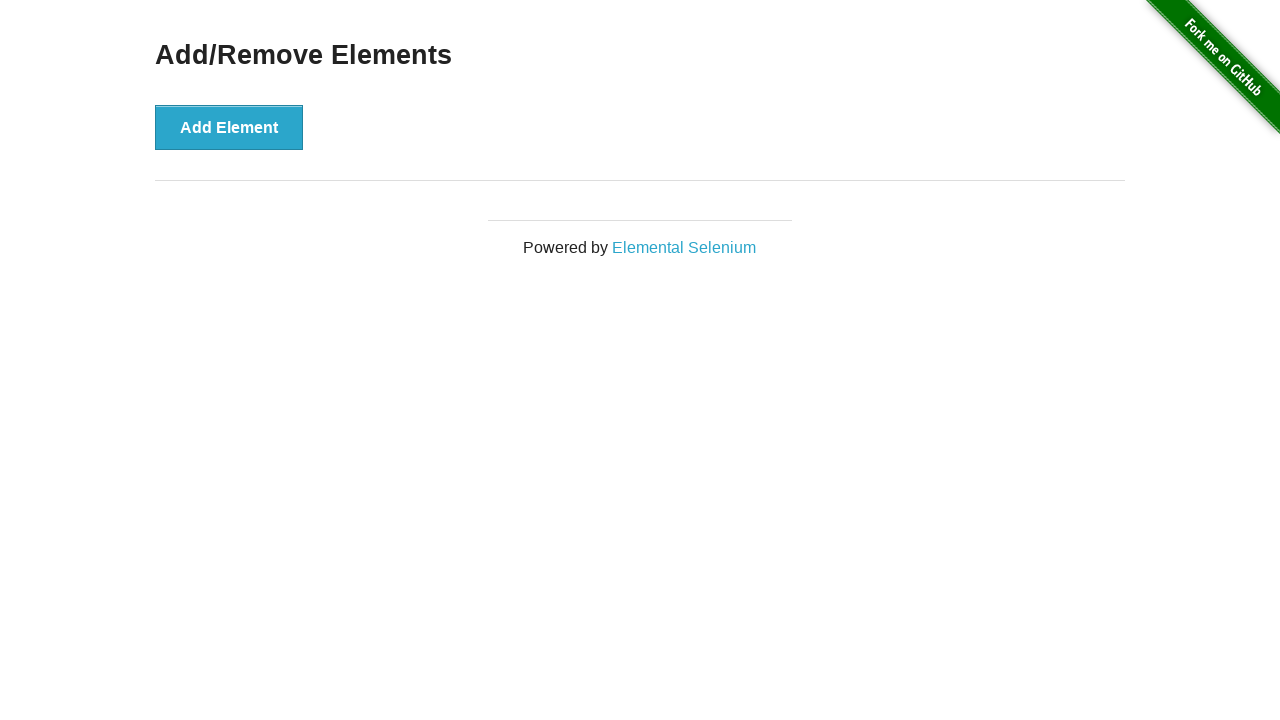

Clicked the Add Element button at (229, 127) on #content > div > button
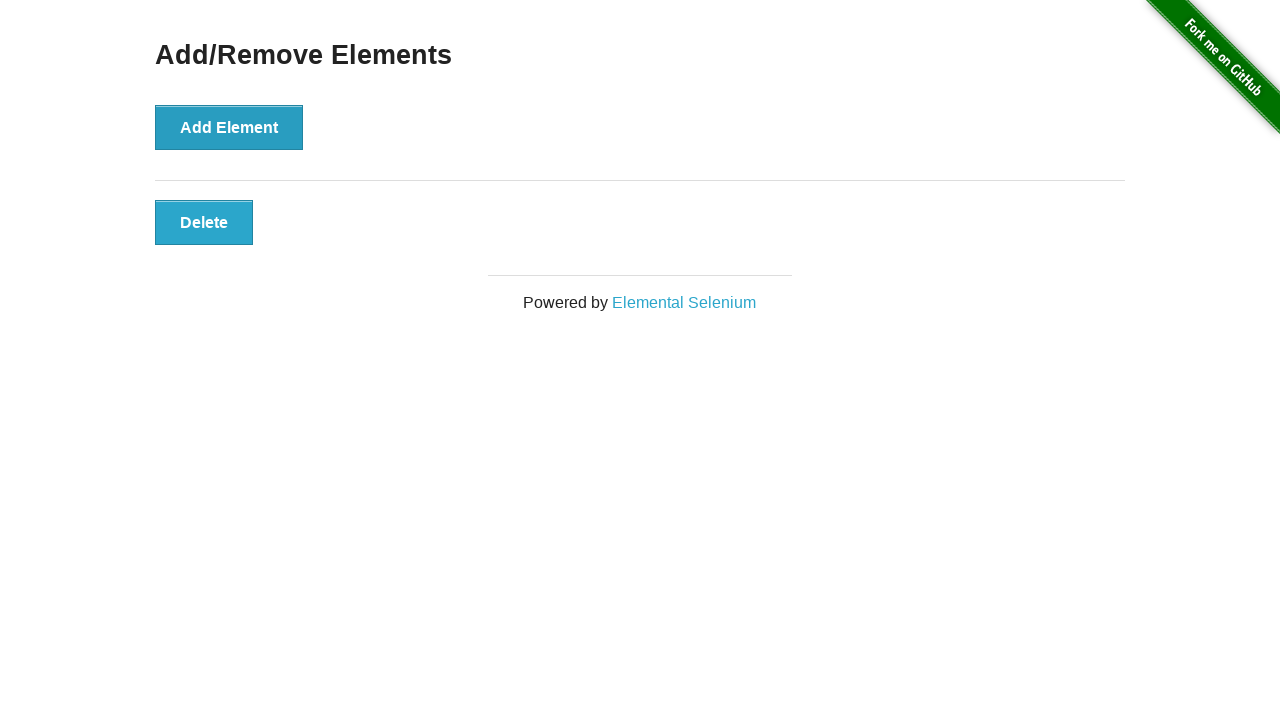

Delete button appeared
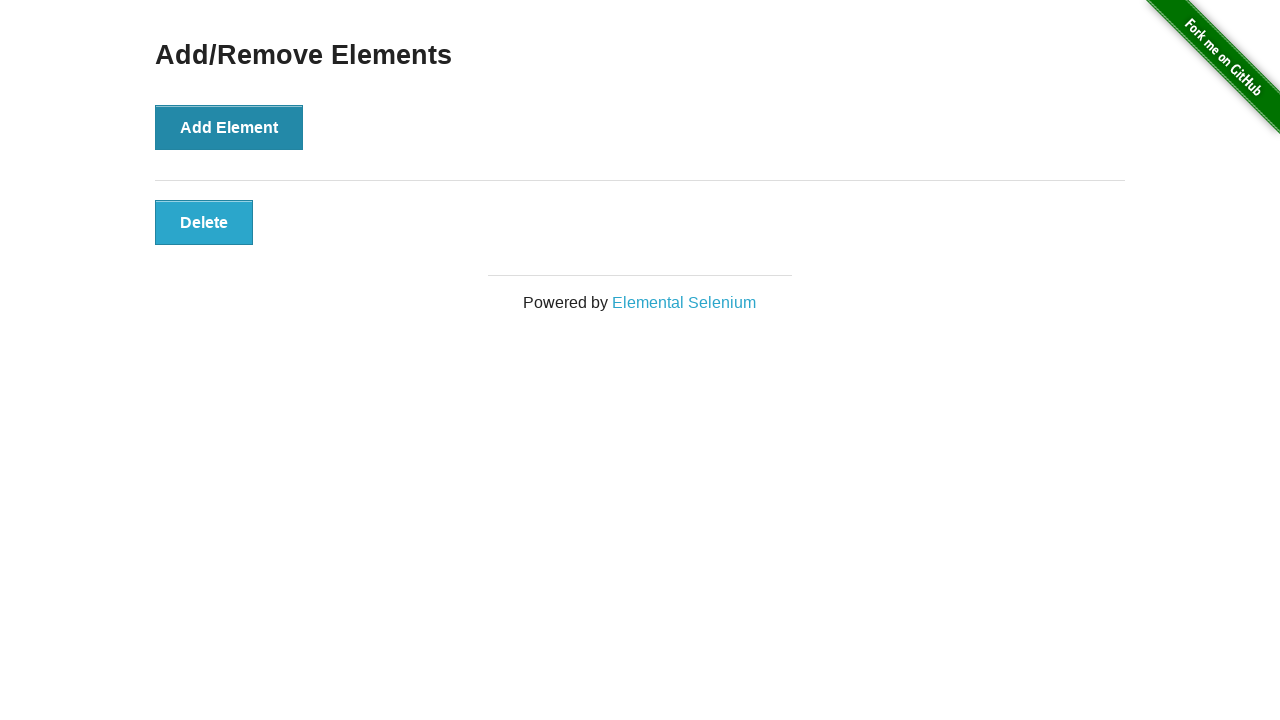

Clicked the Delete button to remove the element at (204, 222) on #elements > button
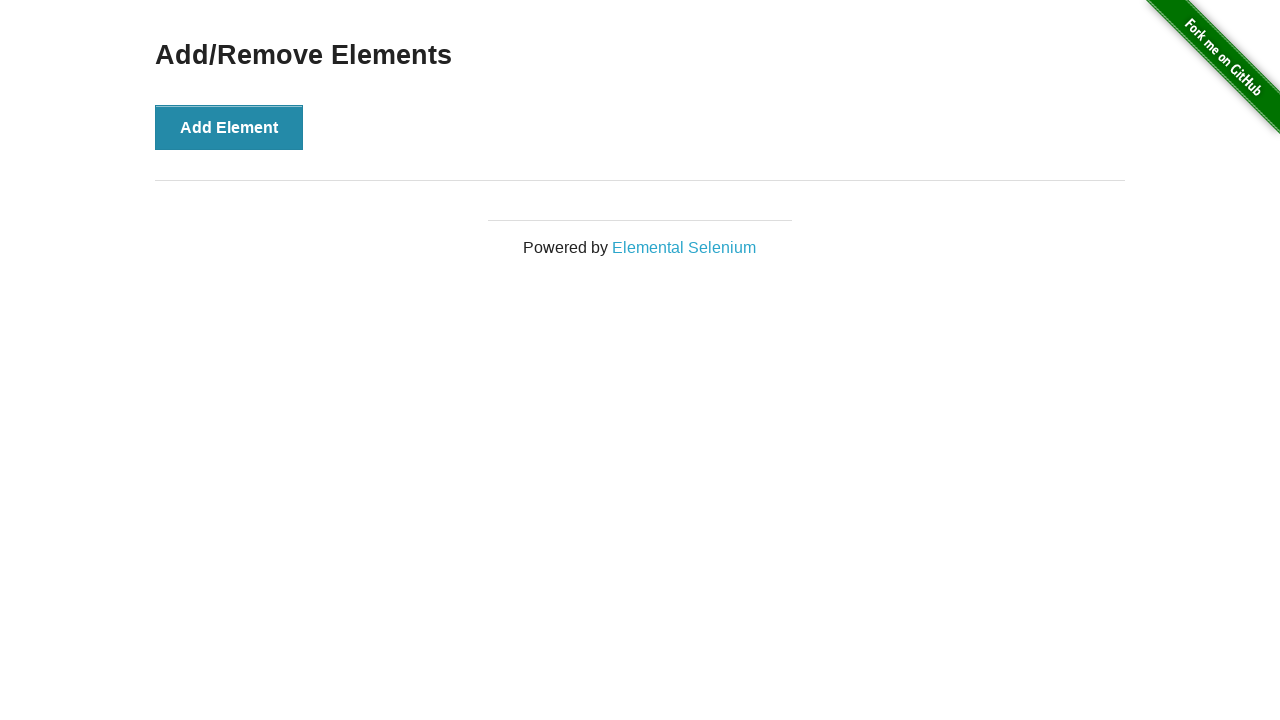

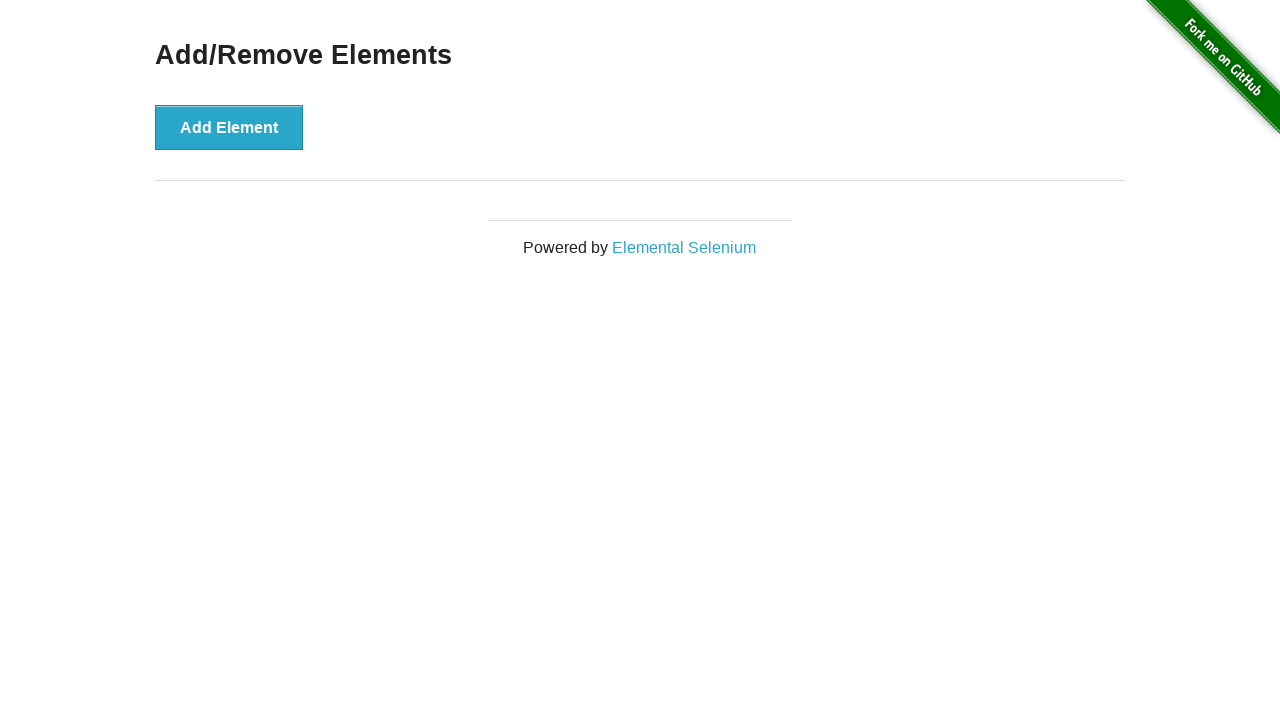